Tests various UI interactions including hiding/showing elements, handling dialog popups, mouse hover actions, and interacting with elements inside an iframe

Starting URL: https://rahulshettyacademy.com/AutomationPractice/

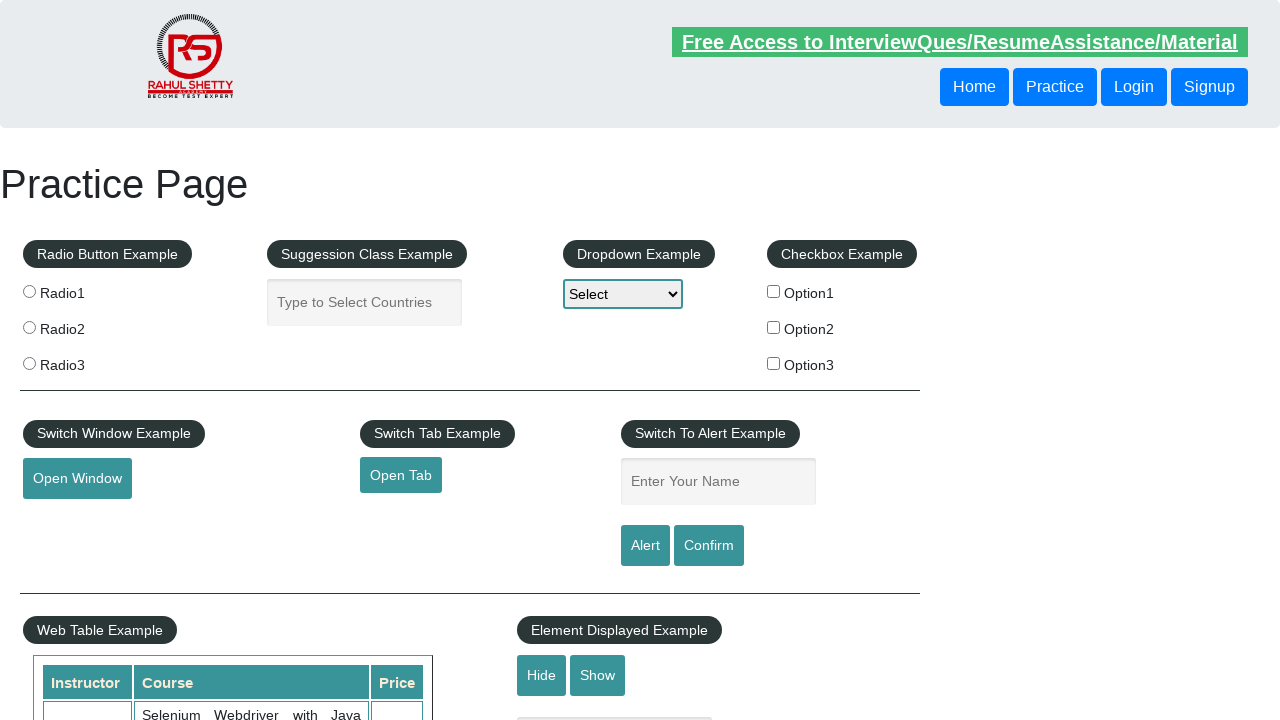

Verified text element is visible
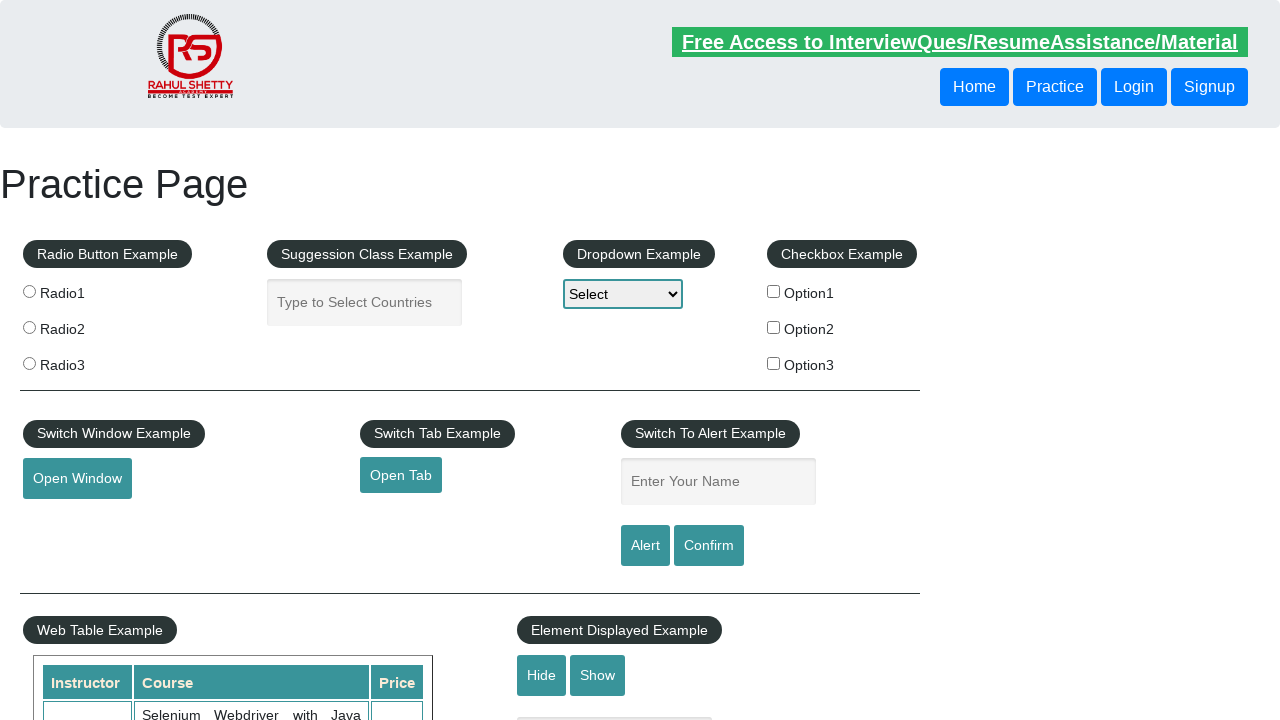

Clicked hide button to hide text element at (542, 675) on #hide-textbox
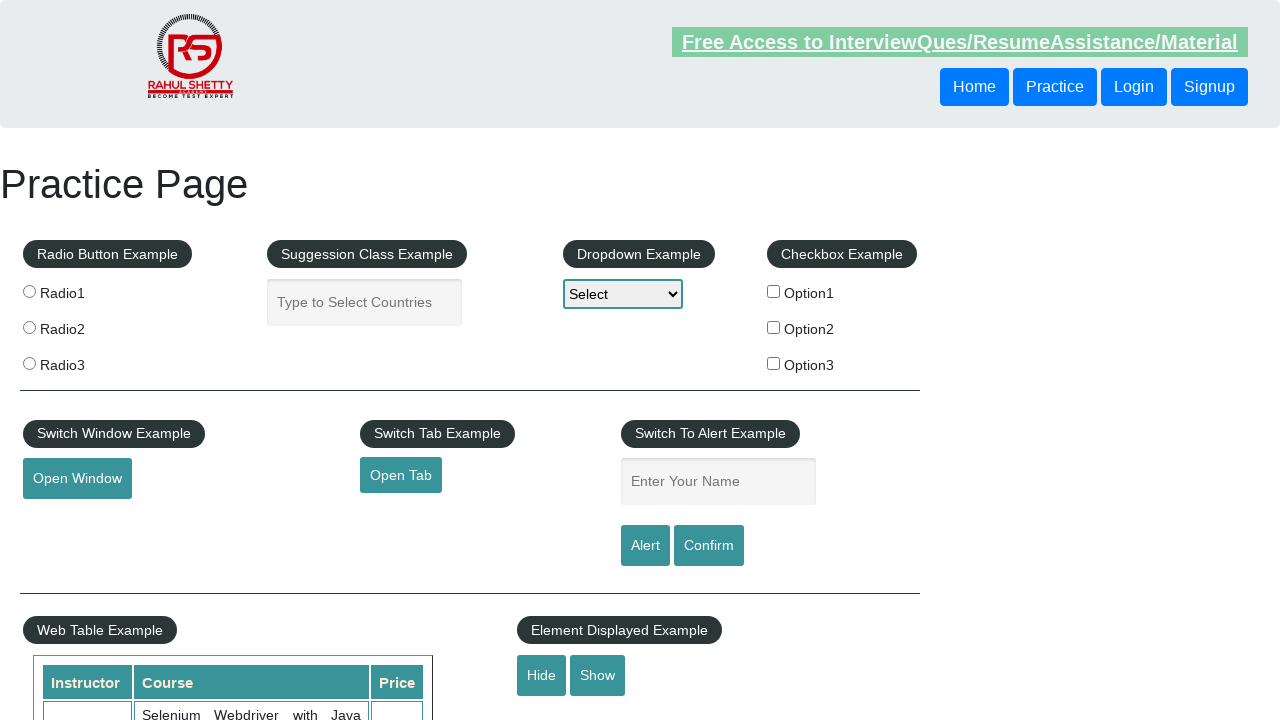

Verified text element is now hidden
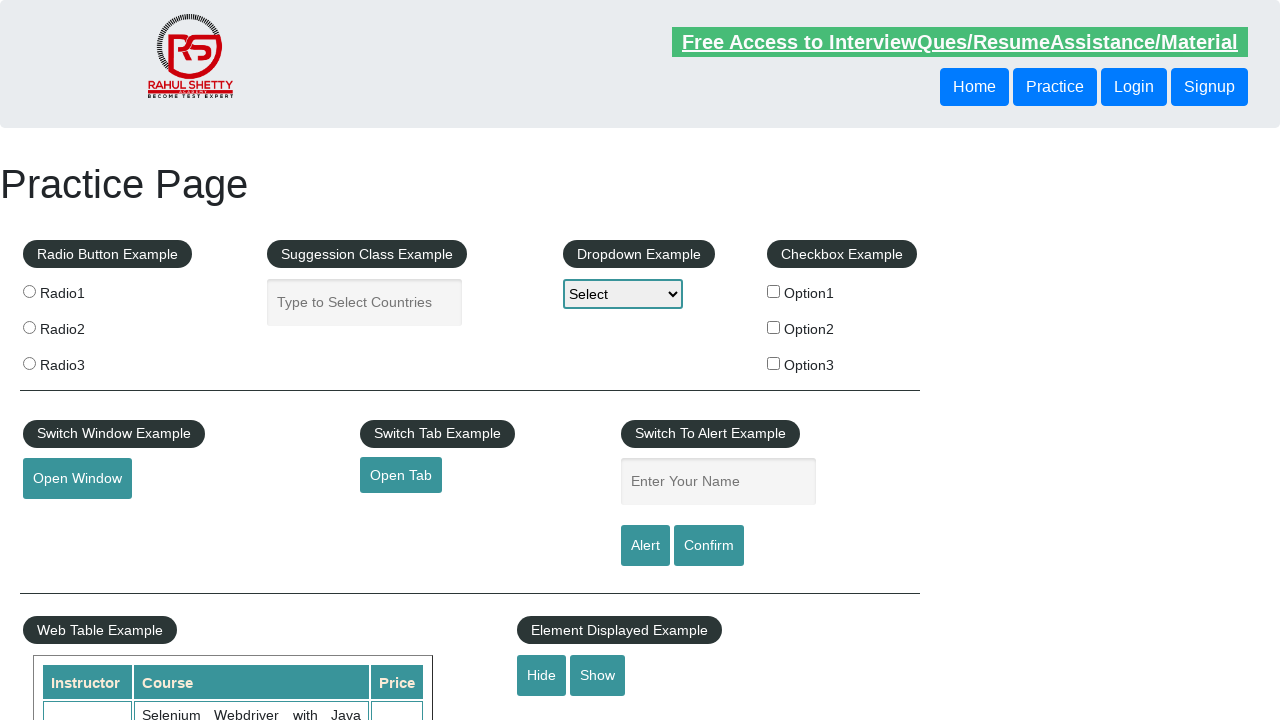

Set up dialog handler to accept popups
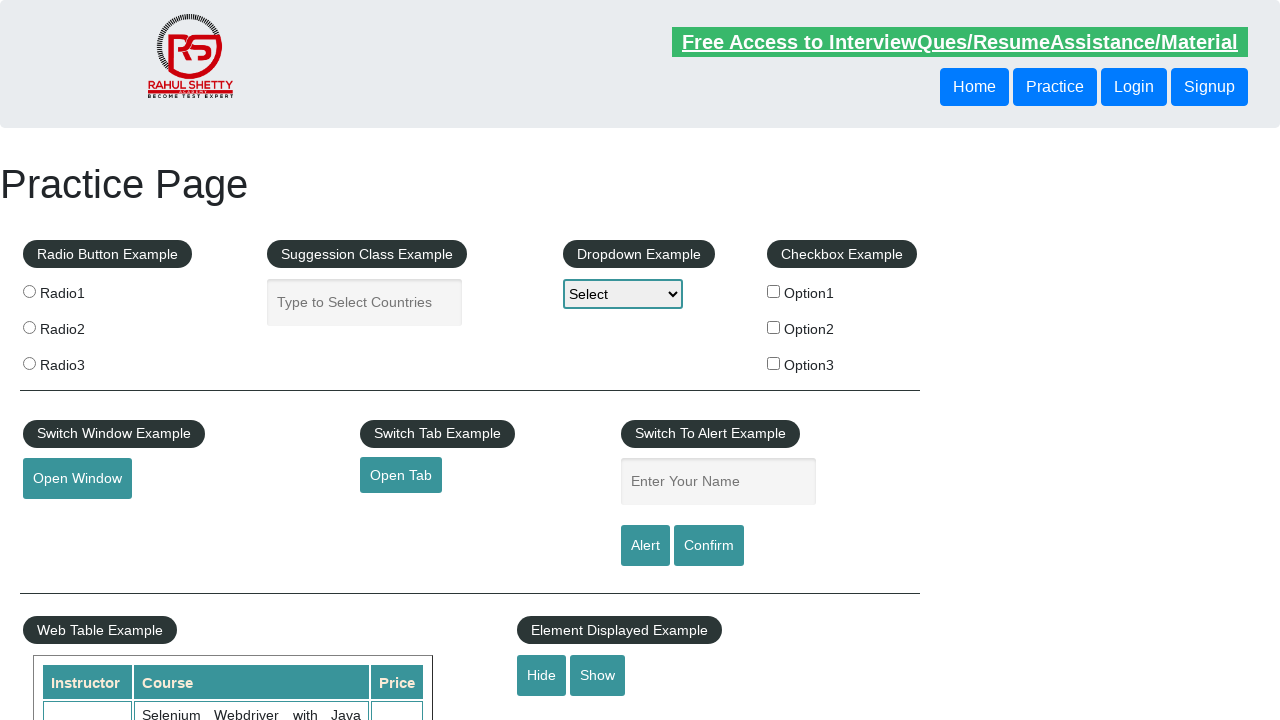

Clicked confirm button to trigger dialog popup at (709, 546) on #confirmbtn
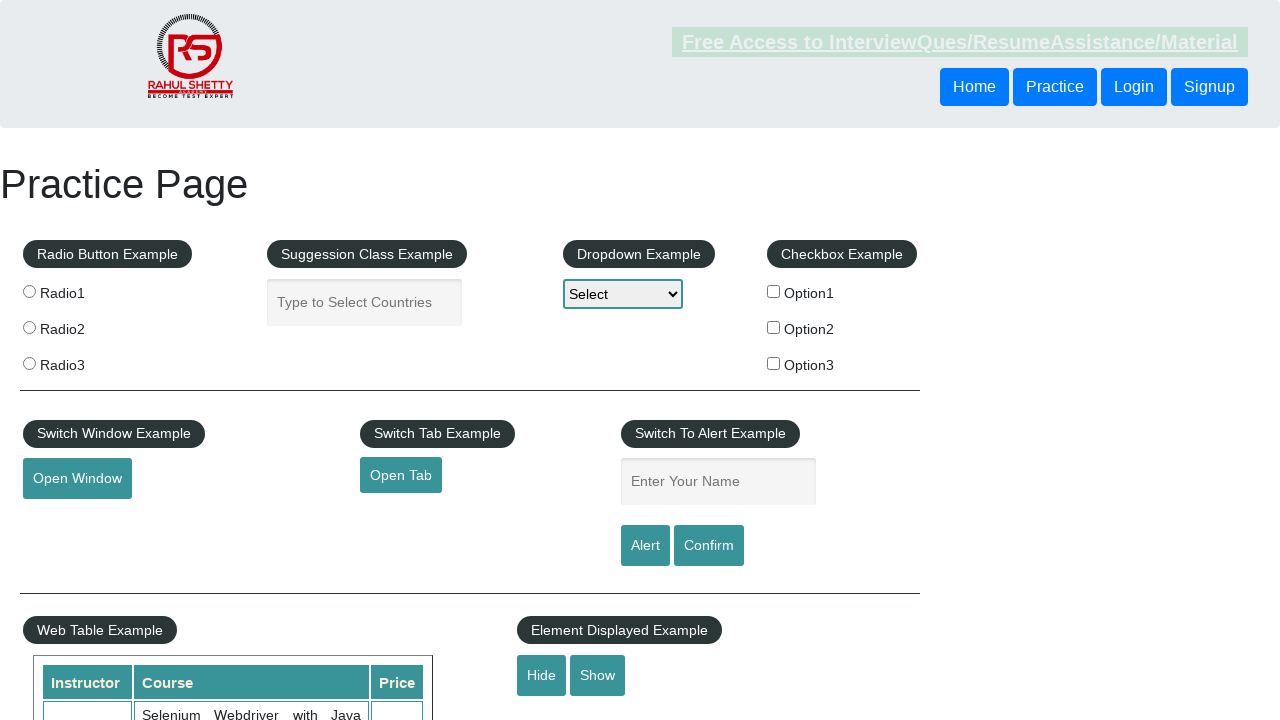

Hovered over mouse hover element at (83, 361) on #mousehover
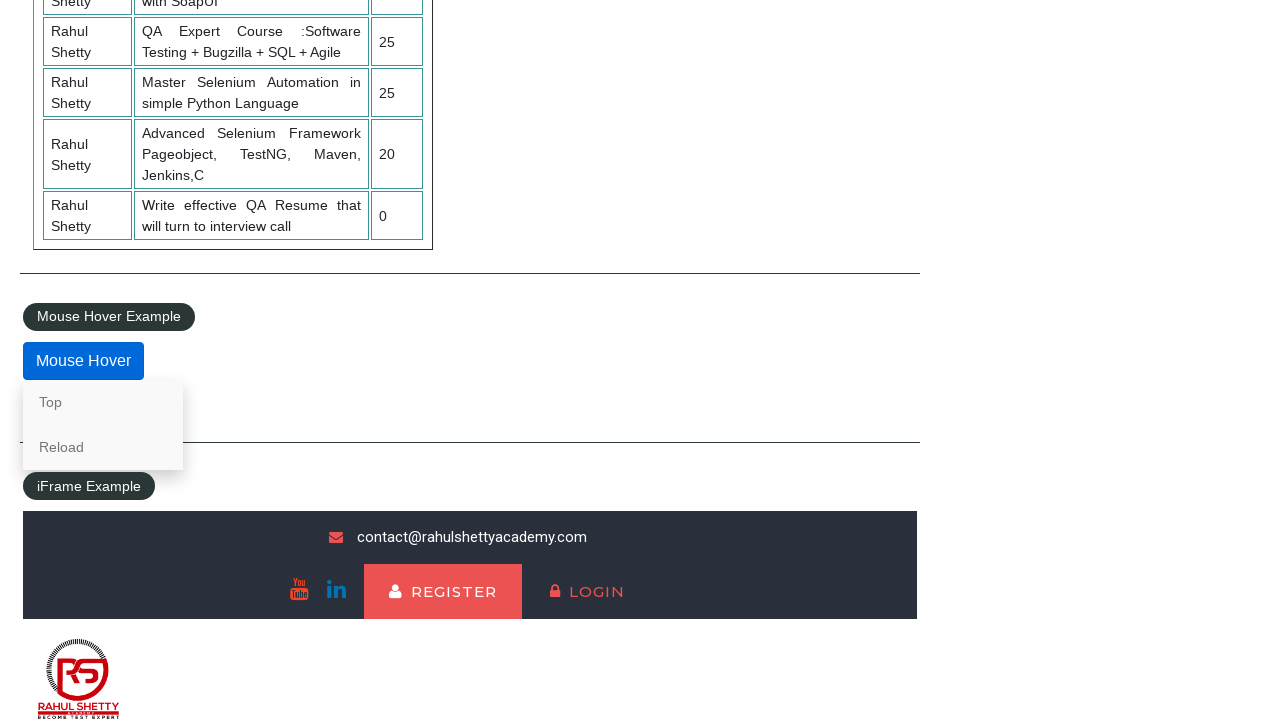

Located iframe with courses content
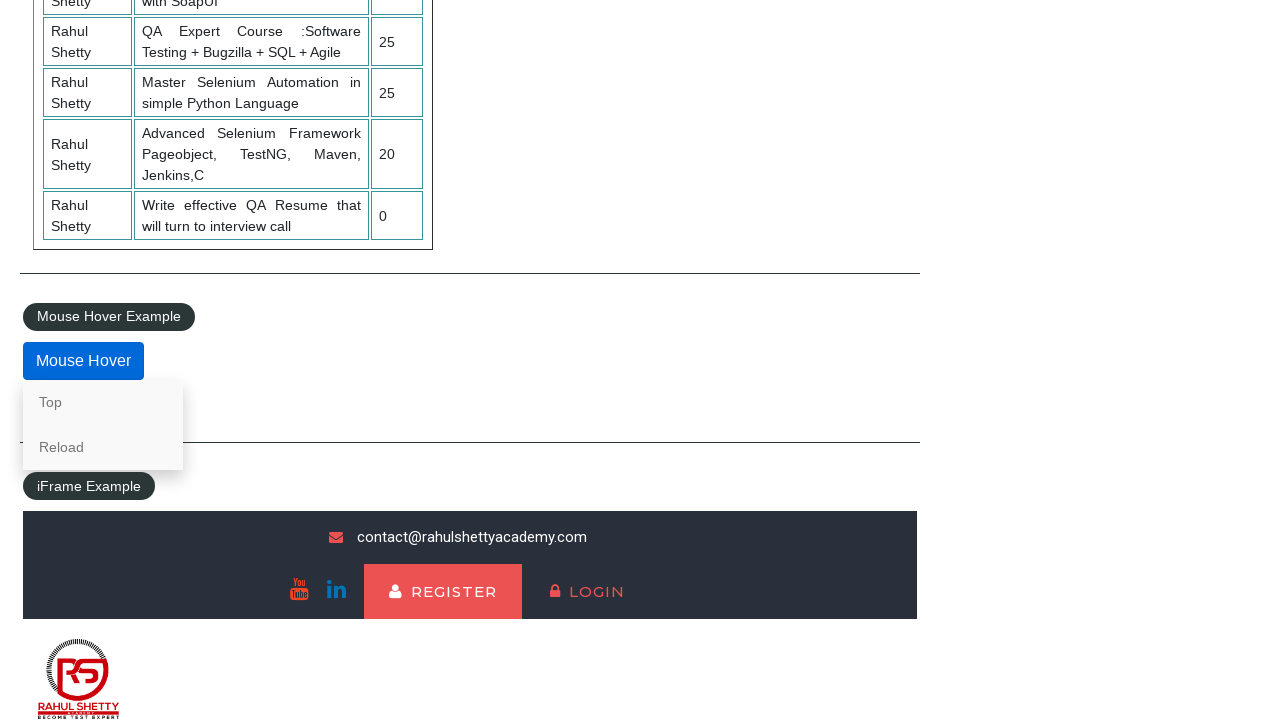

Clicked lifetime access link inside iframe at (307, 675) on #courses-iframe >> internal:control=enter-frame >> li a[href*='lifetime-access']
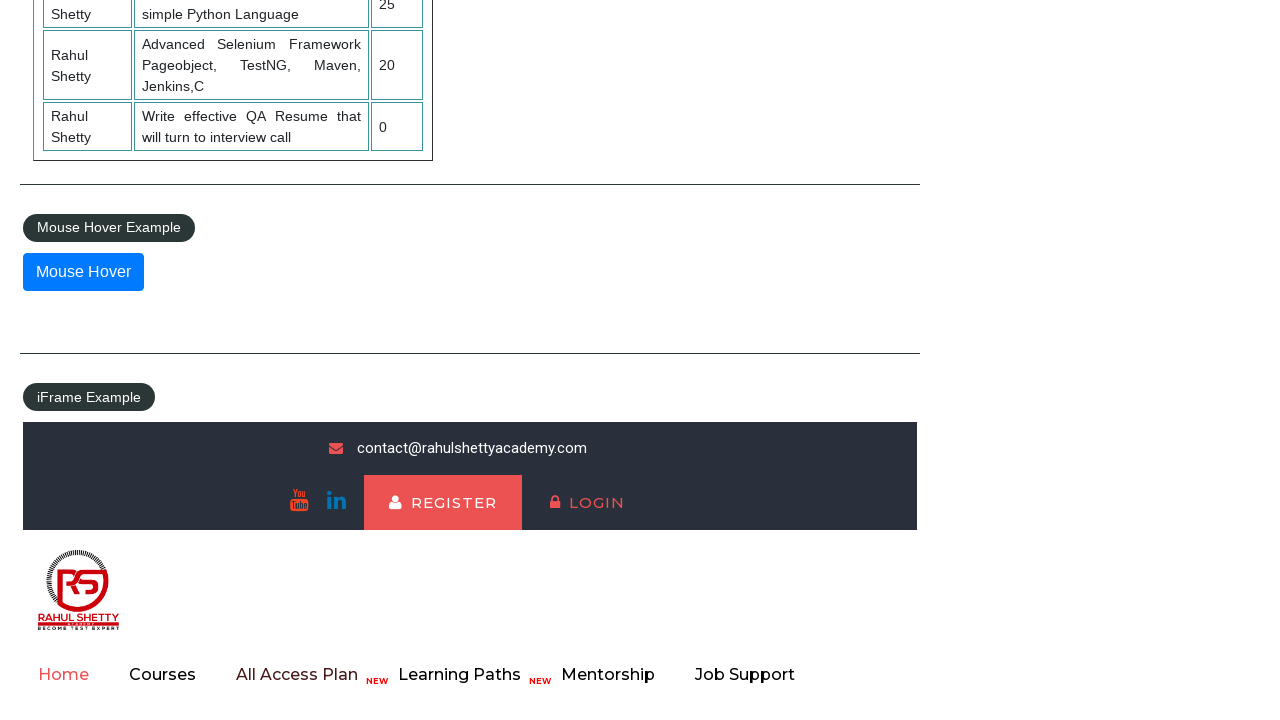

Retrieved text content from iframe: Join 13,522 Happy Subscibers!
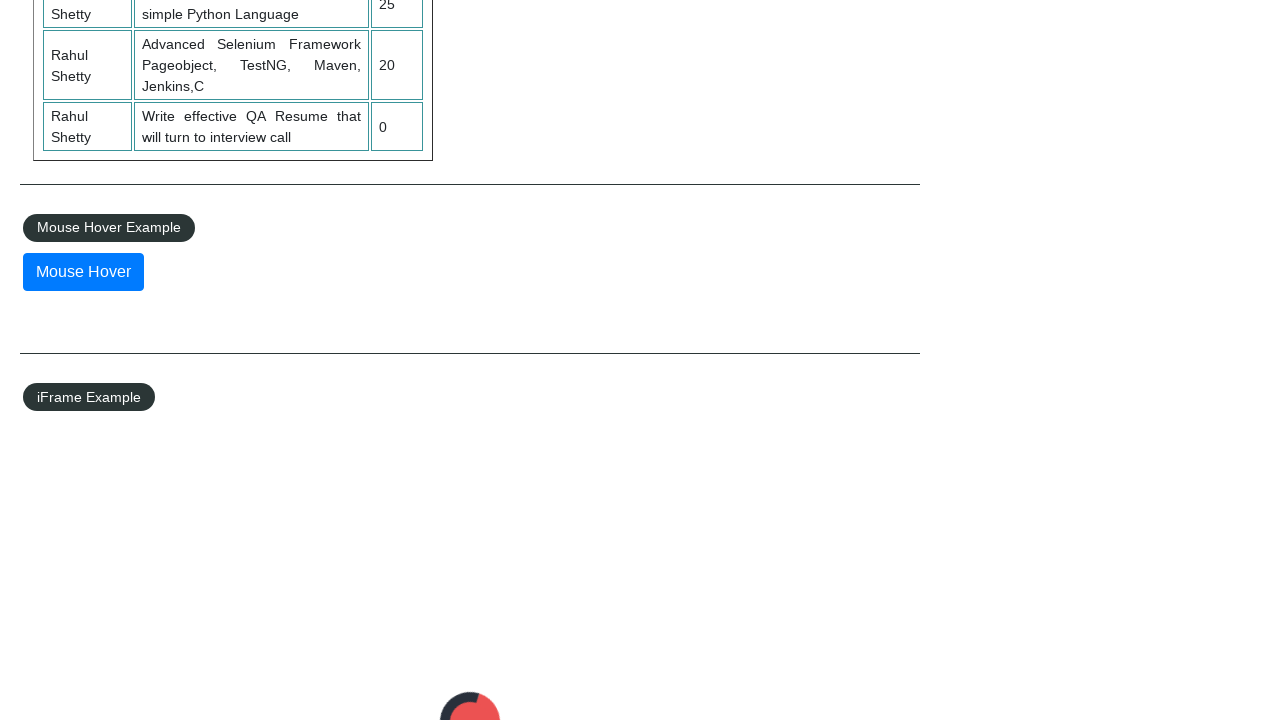

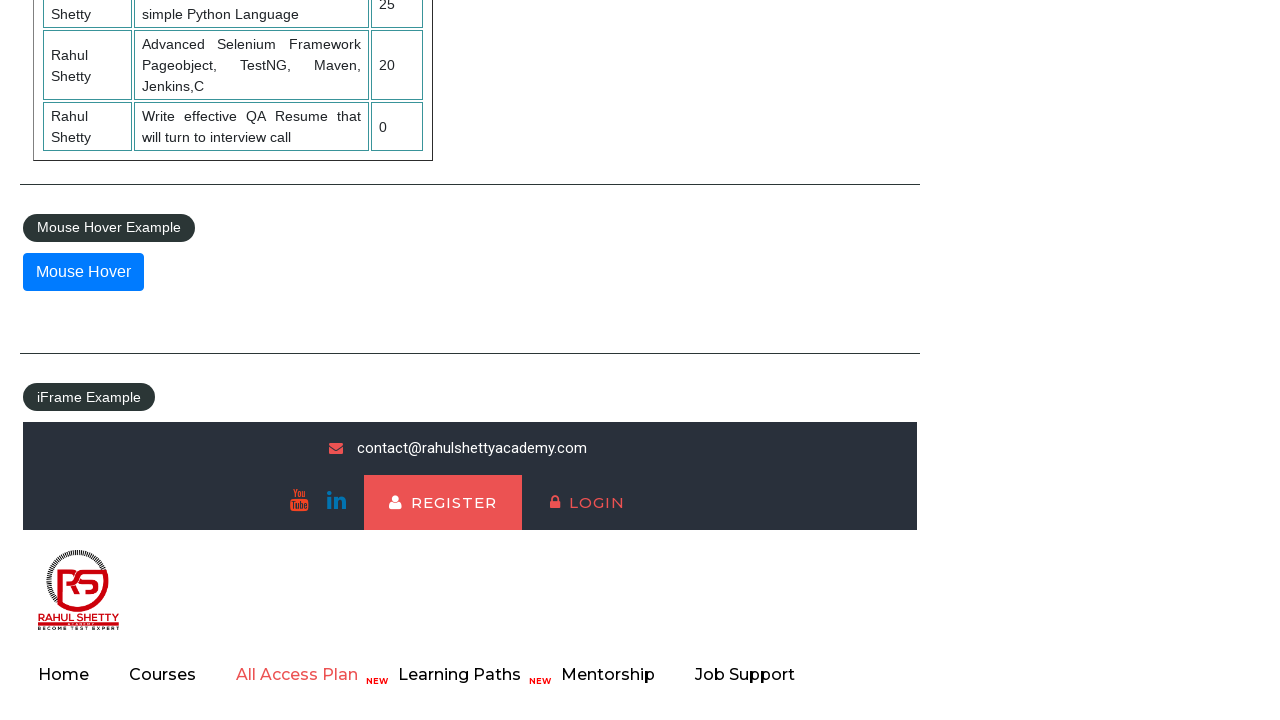